Tests a basic web form by entering text into a text box and clicking the submit button, then verifying the success message appears

Starting URL: https://www.selenium.dev/selenium/web/web-form.html

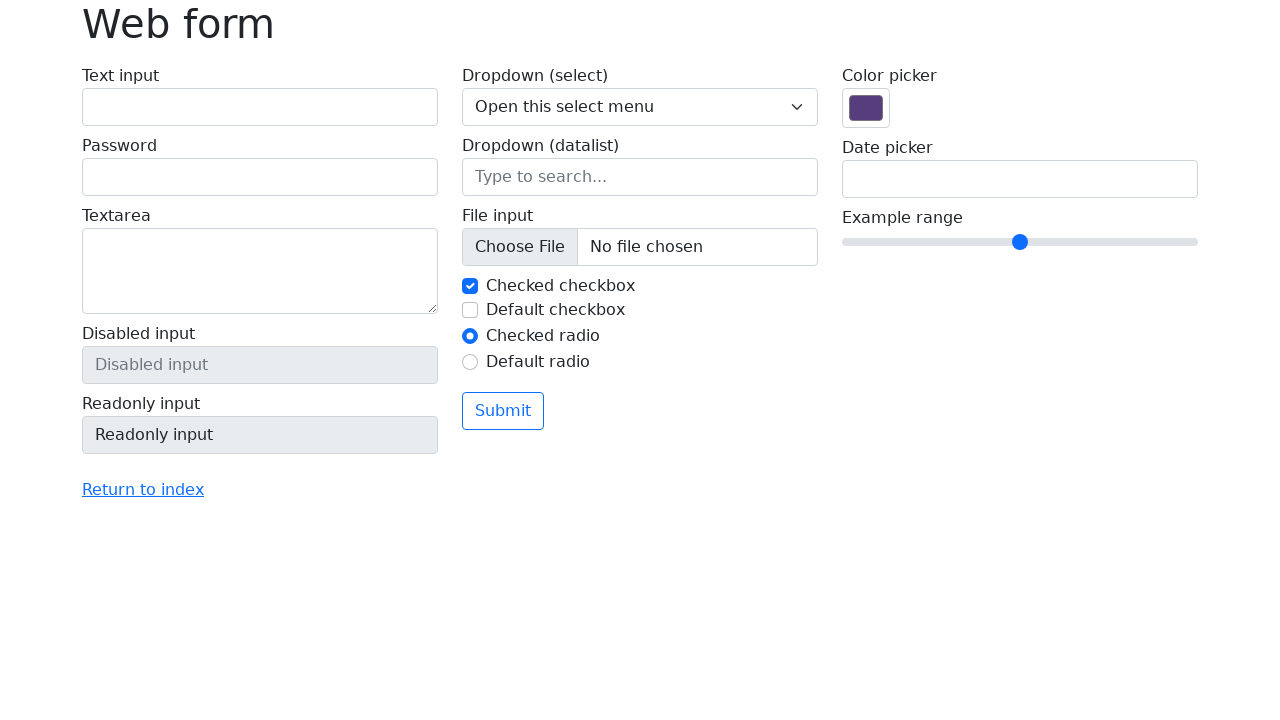

Filled text input field with 'test11-txt' on input[name='my-text']
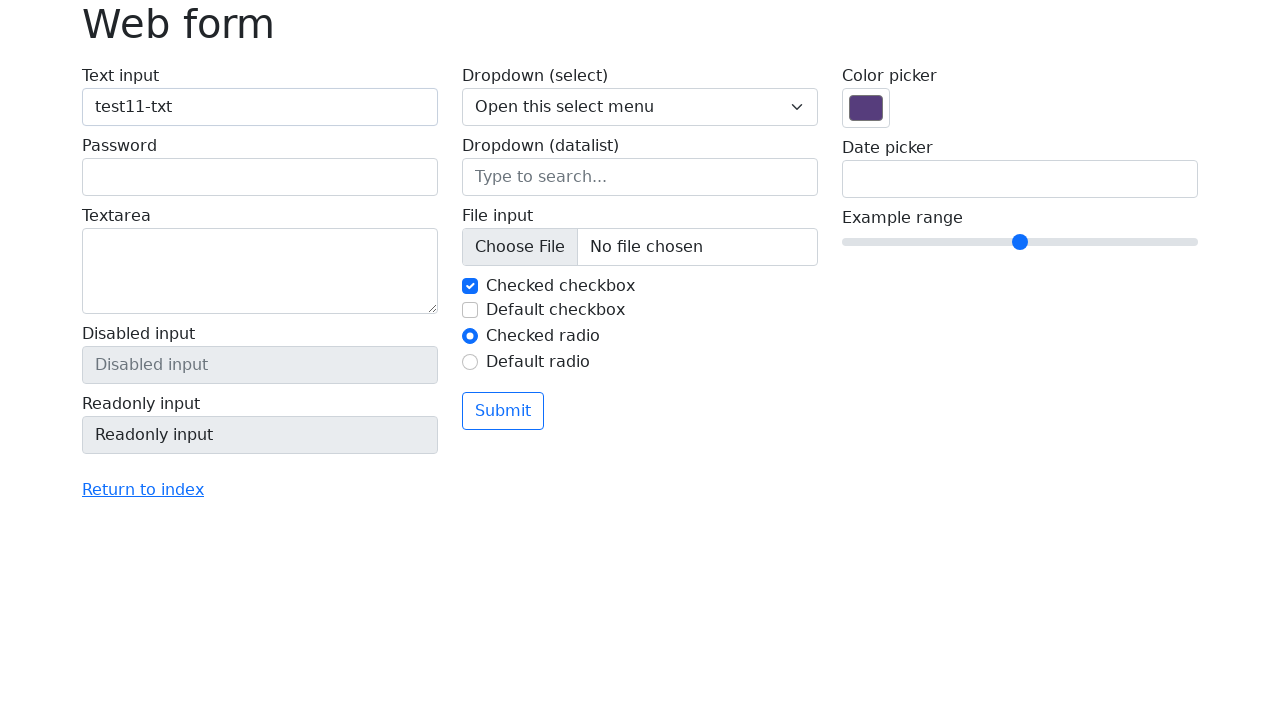

Clicked submit button at (503, 411) on button
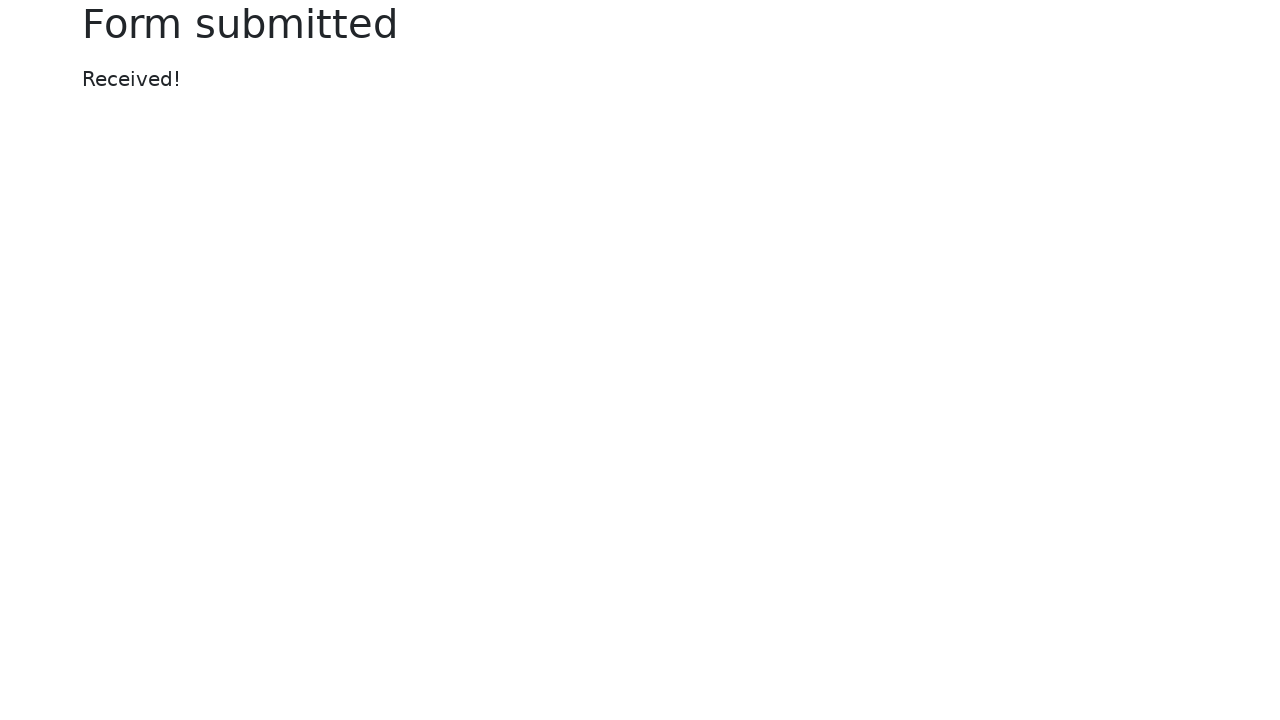

Success message appeared
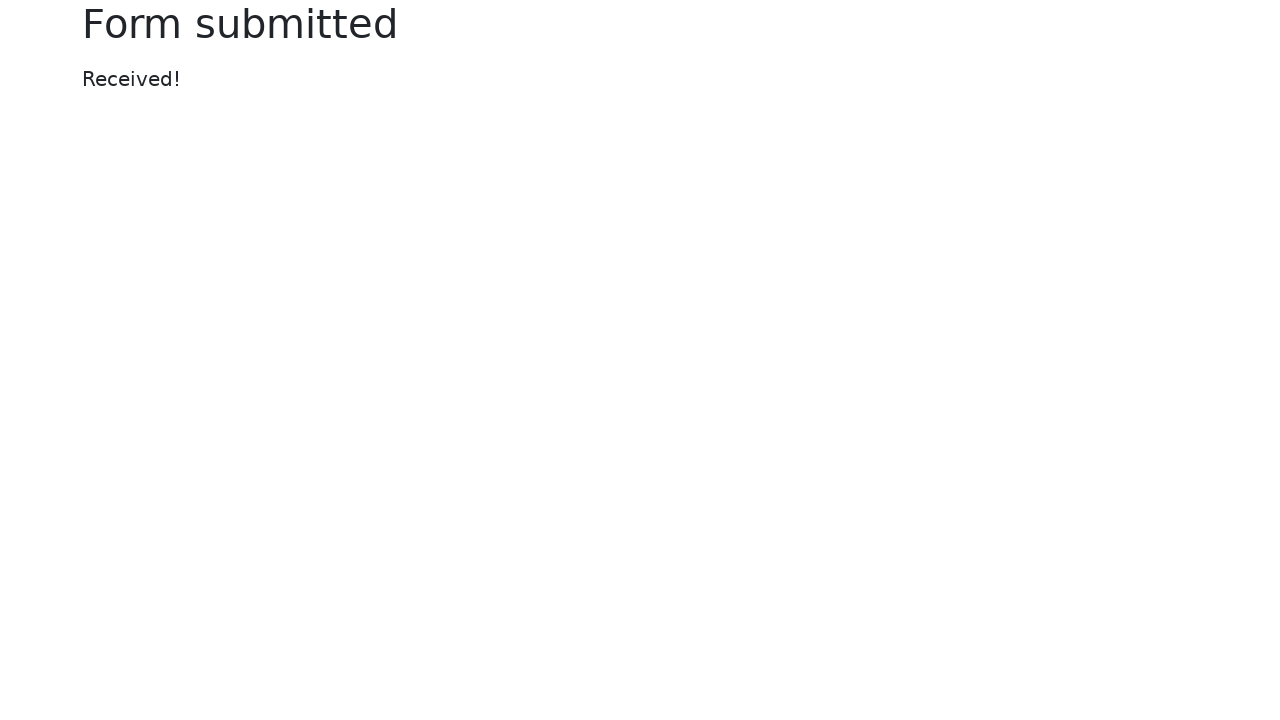

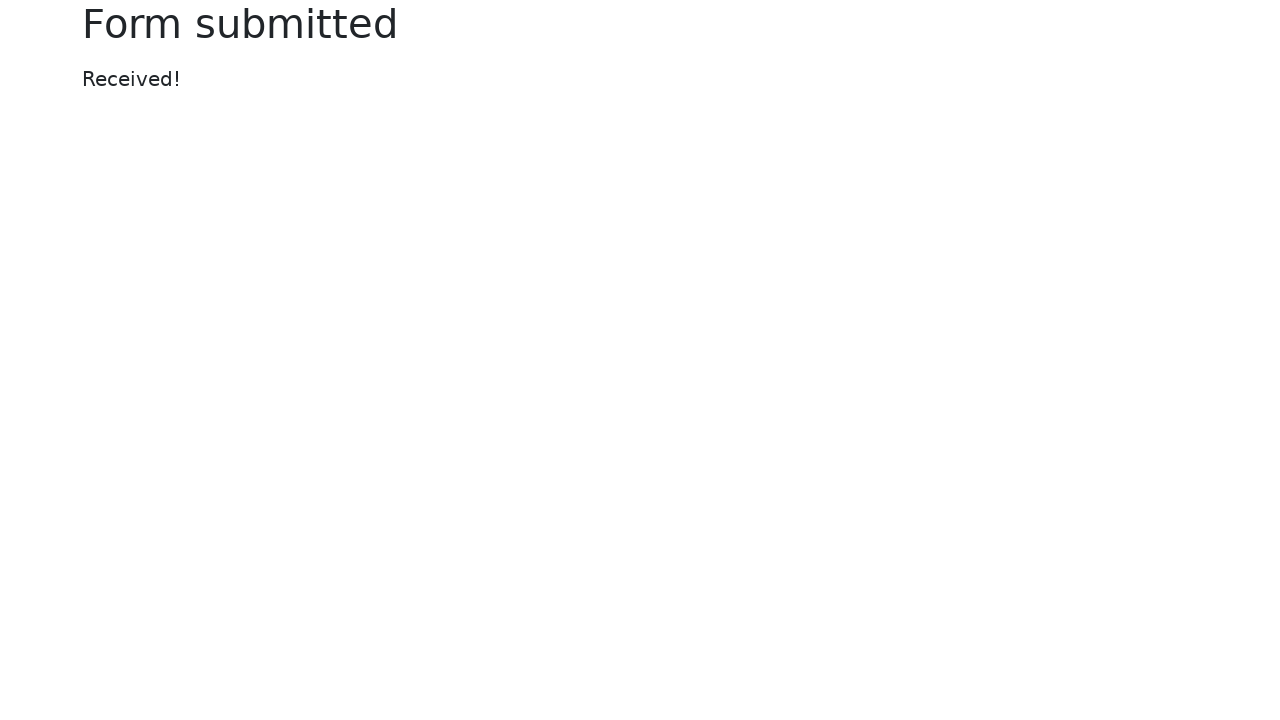